Tests GitHub search functionality by entering a search query and verifying search results page loads

Starting URL: https://github.com

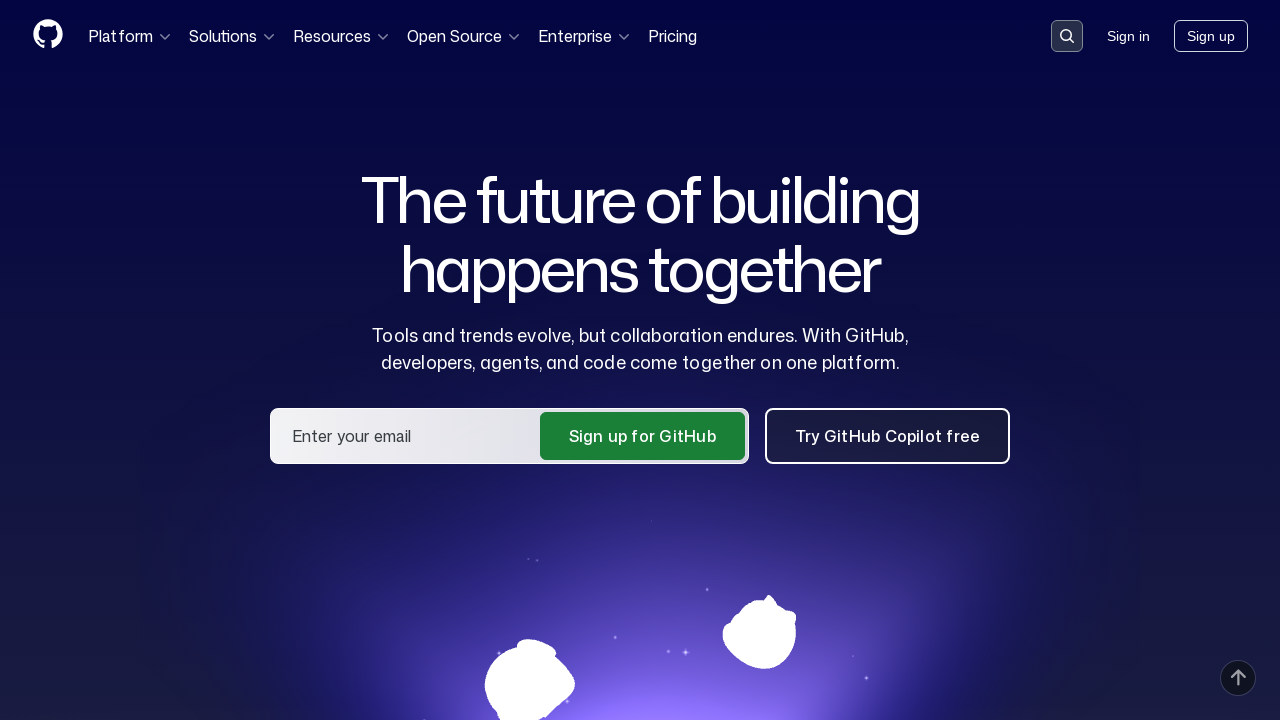

Clicked search button to open search input at (1067, 36) on button[data-target='qbsearch-input.inputButton']
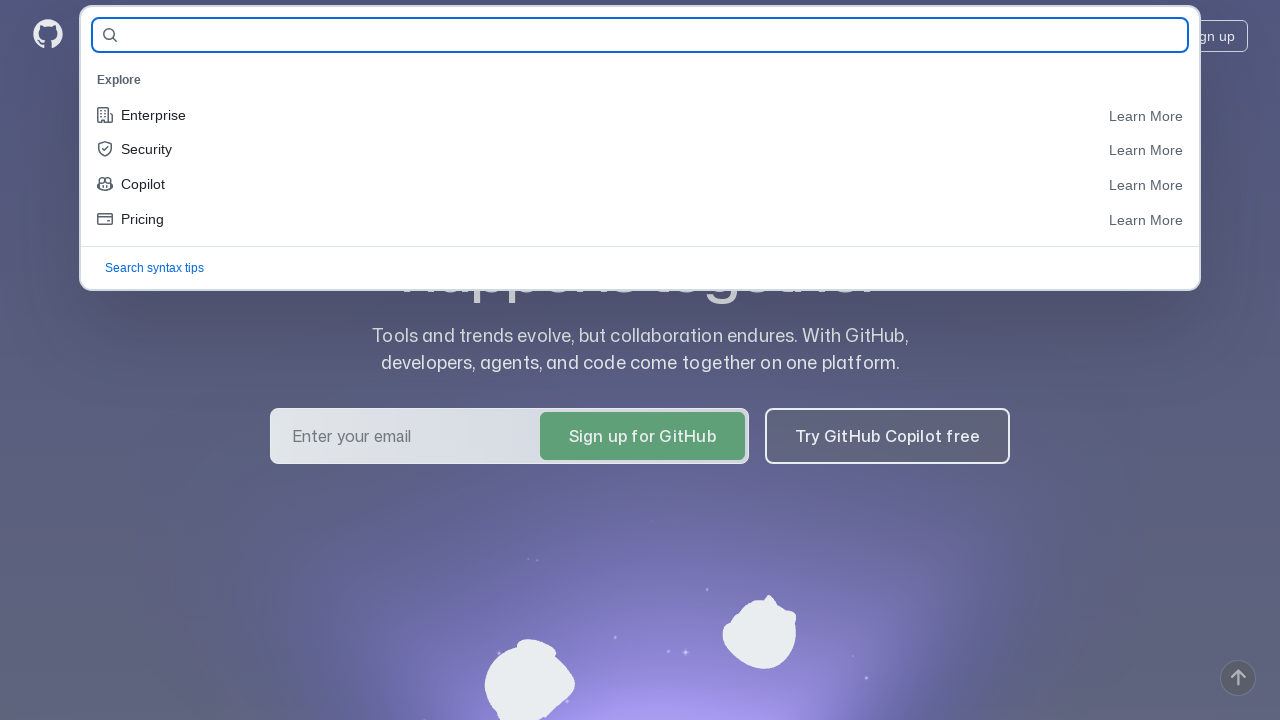

Filled search field with 'test repo' on input[name='query-builder-test']
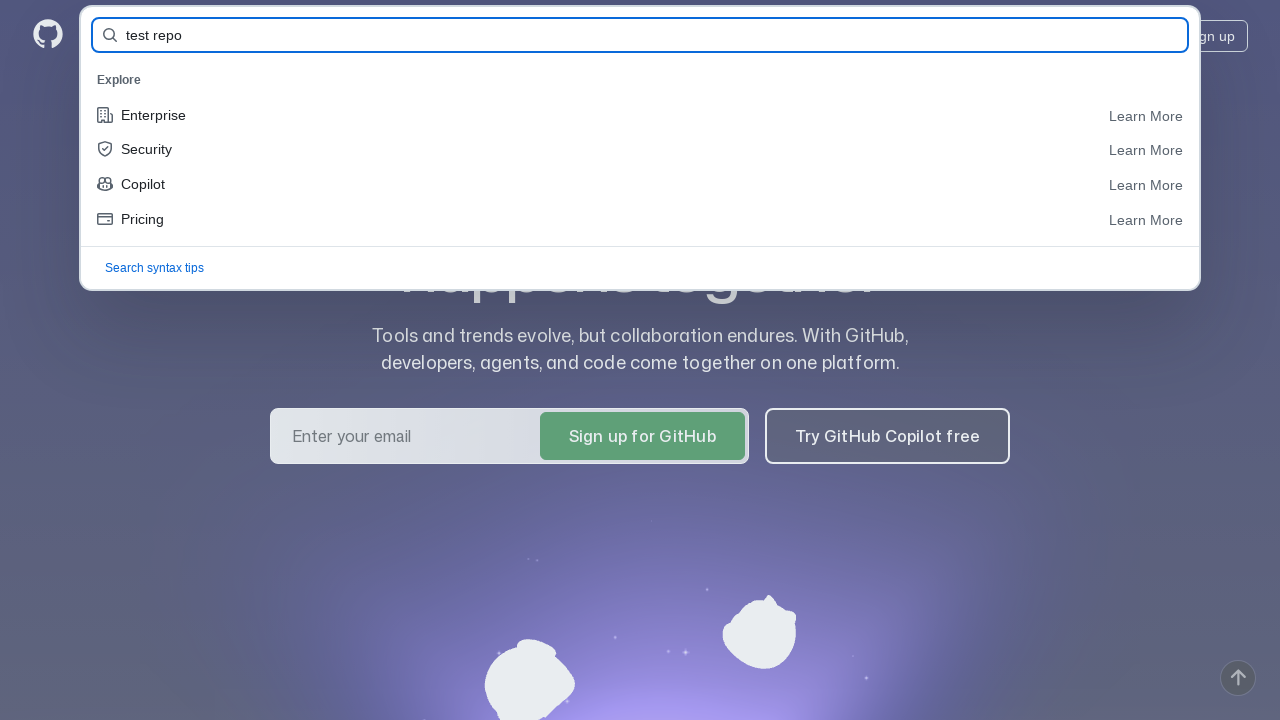

Pressed Enter to submit search query
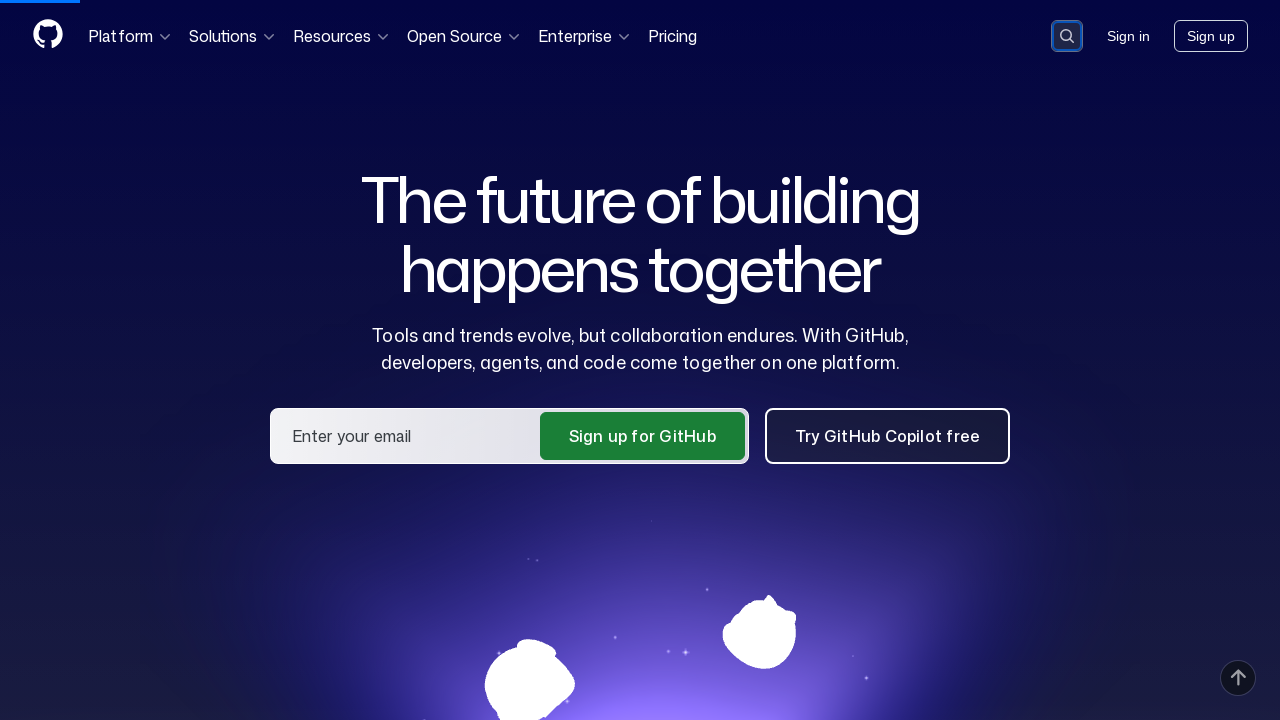

Search results page loaded successfully
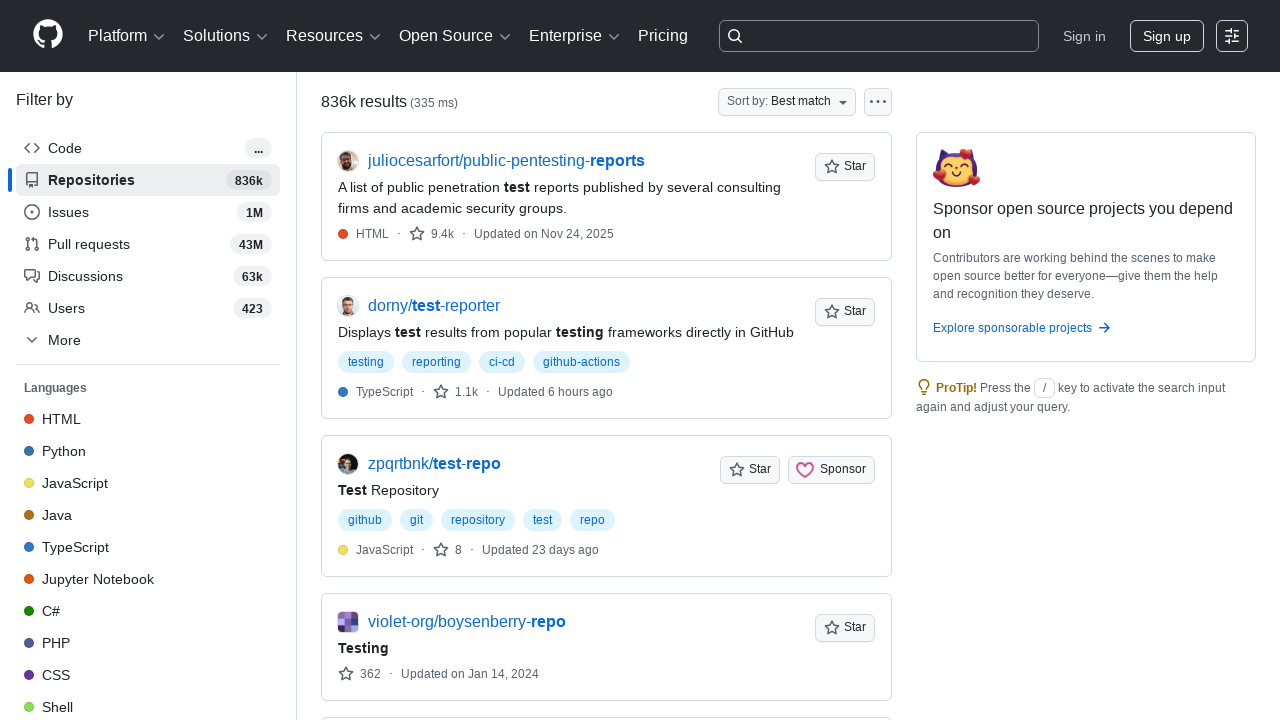

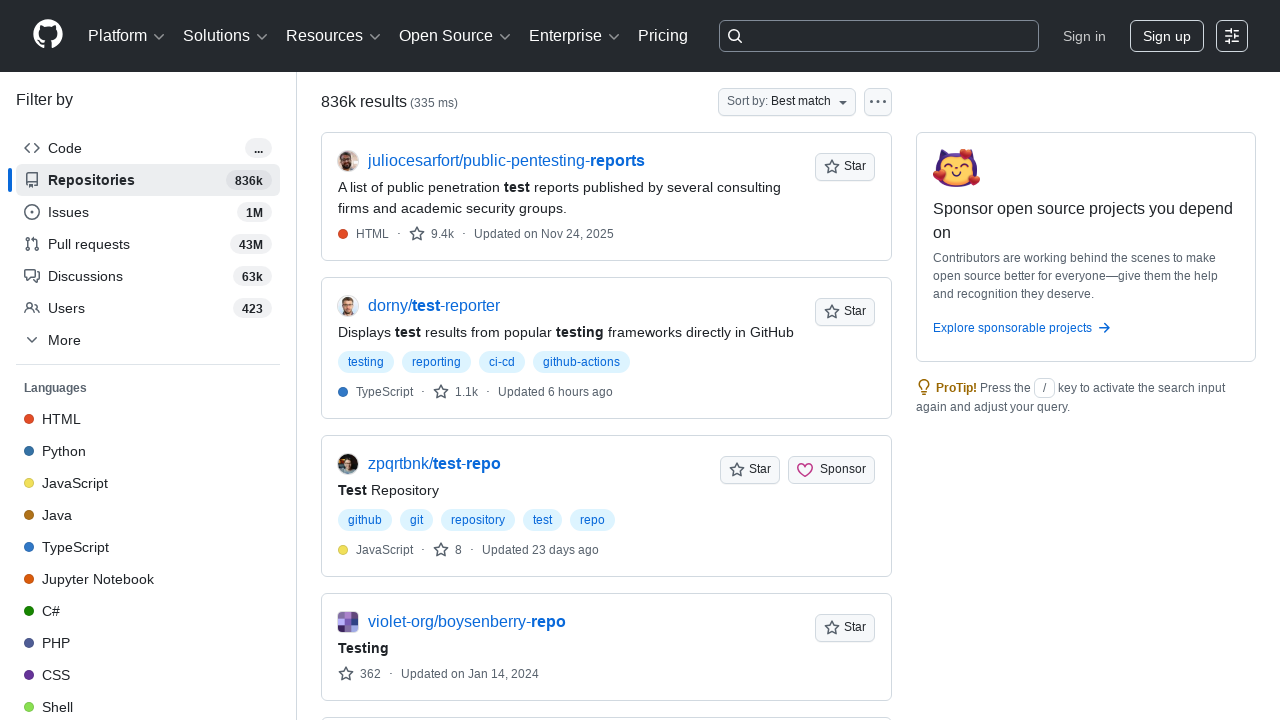